Tests horizontal slider functionality by repeatedly pressing the right arrow key until the slider value reaches the target value of 4.5

Starting URL: https://the-internet.herokuapp.com/horizontal_slider

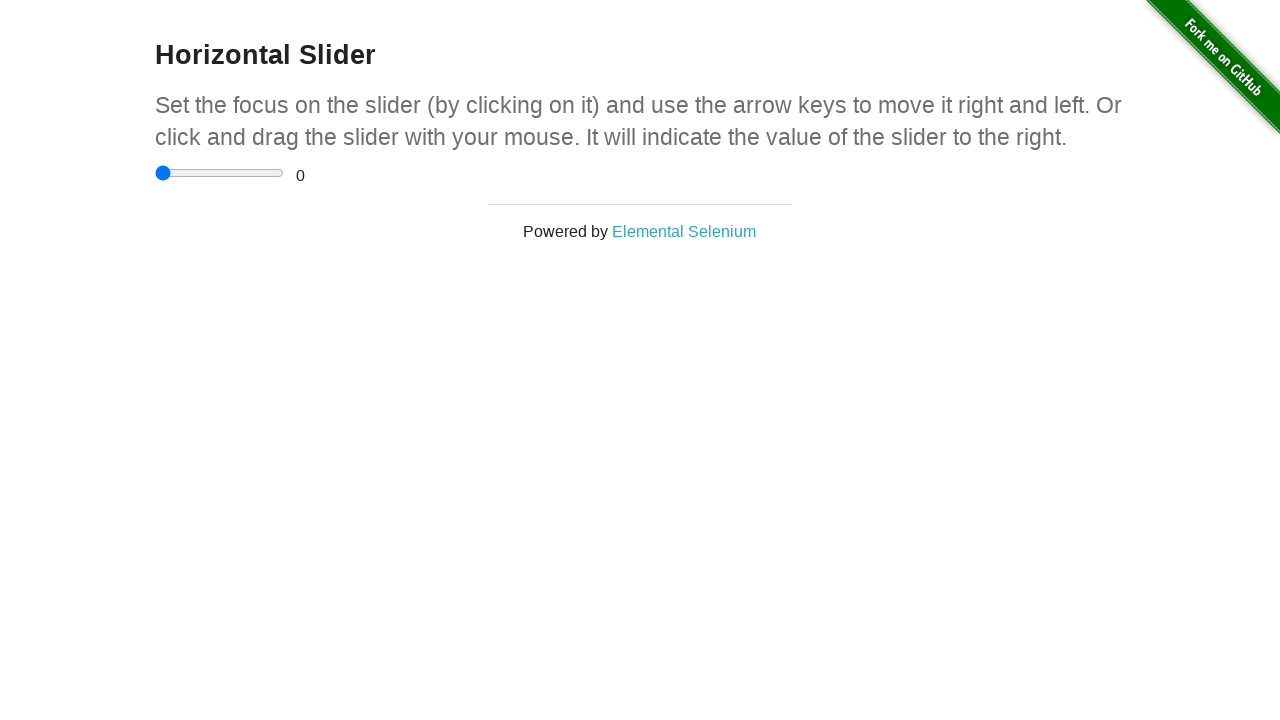

Located the slider input element
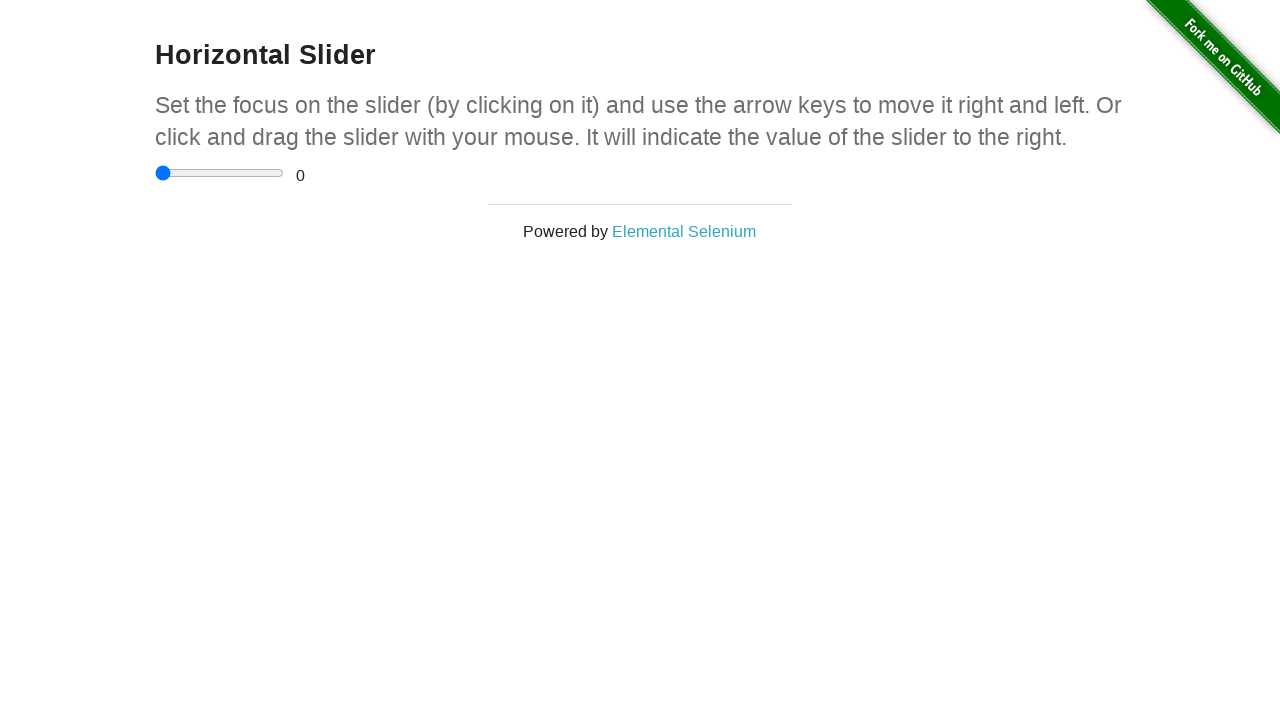

Located the range display element
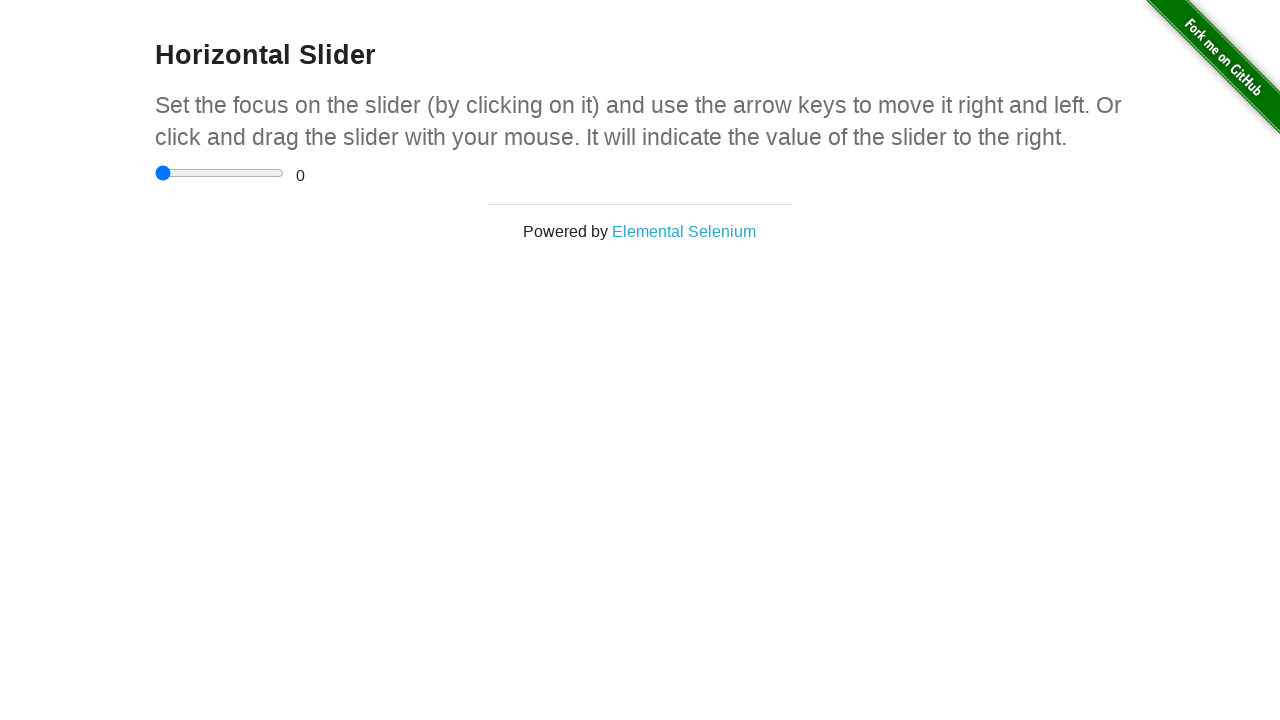

Defined expected target value as 4.5
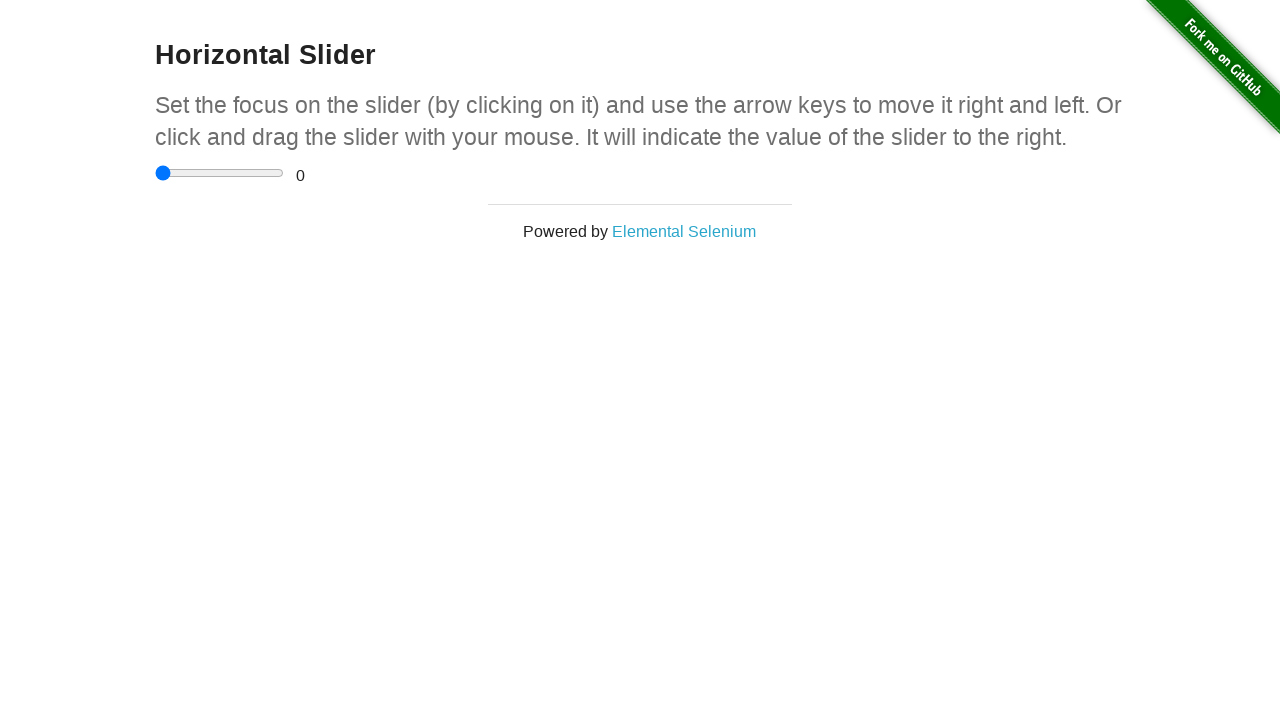

Clicked on slider to focus it at (220, 173) on input[type='range']
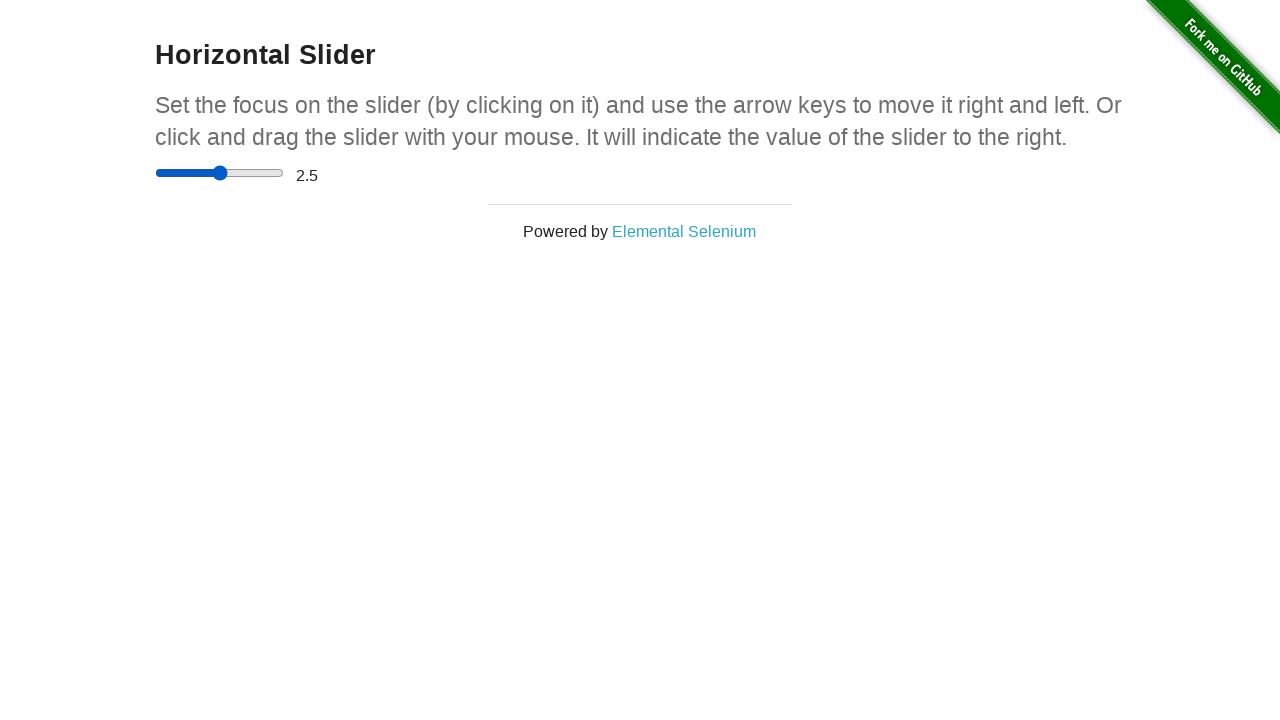

Pressed ArrowRight key to move slider on input[type='range']
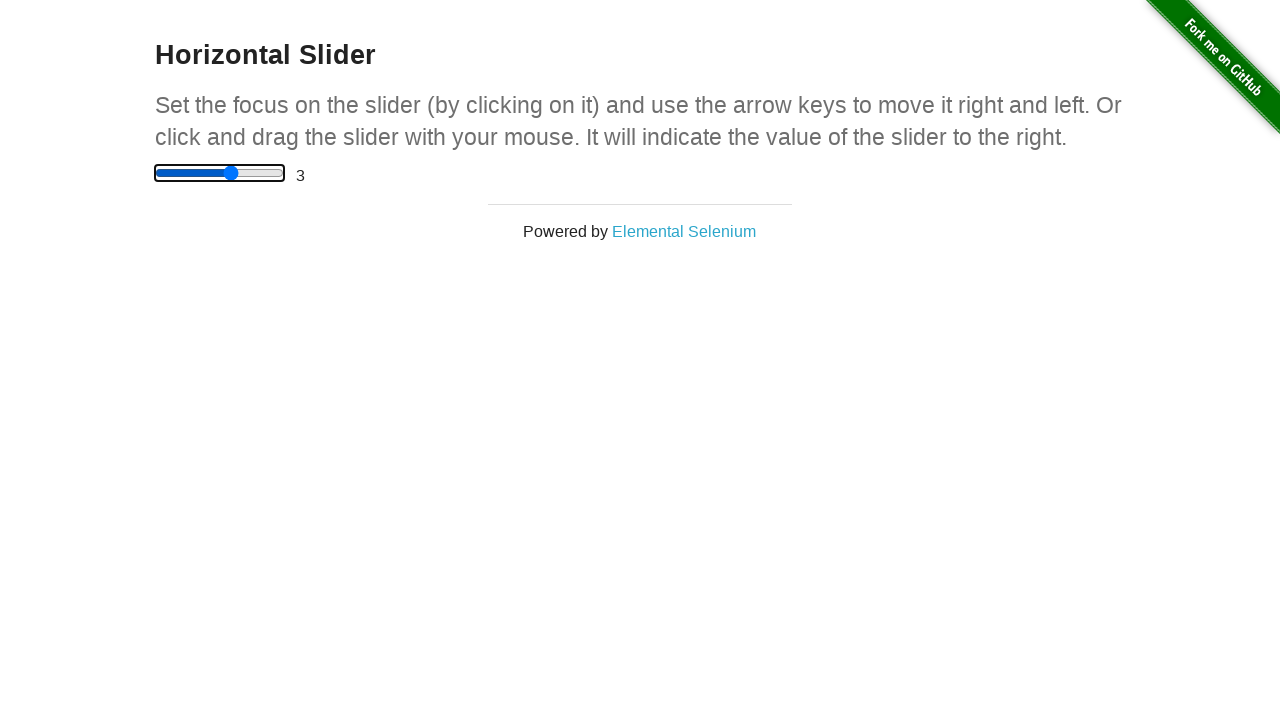

Waited 200ms between key presses
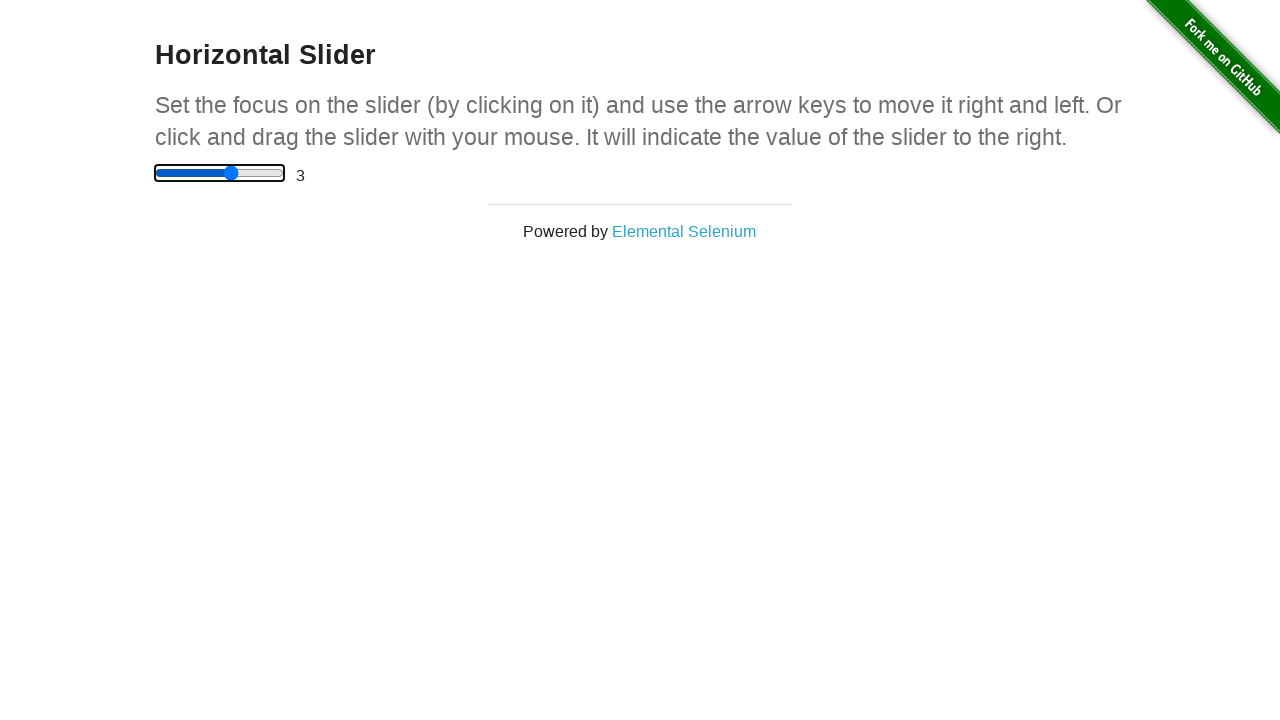

Pressed ArrowRight key to move slider on input[type='range']
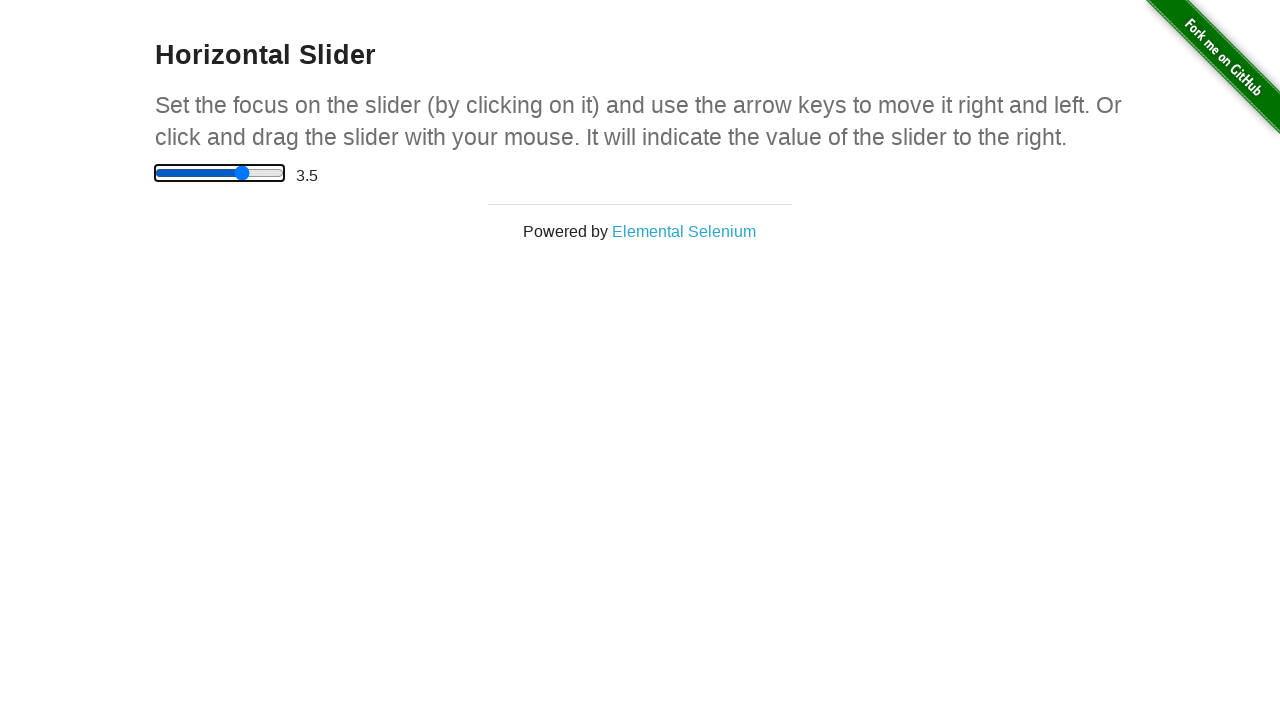

Waited 200ms between key presses
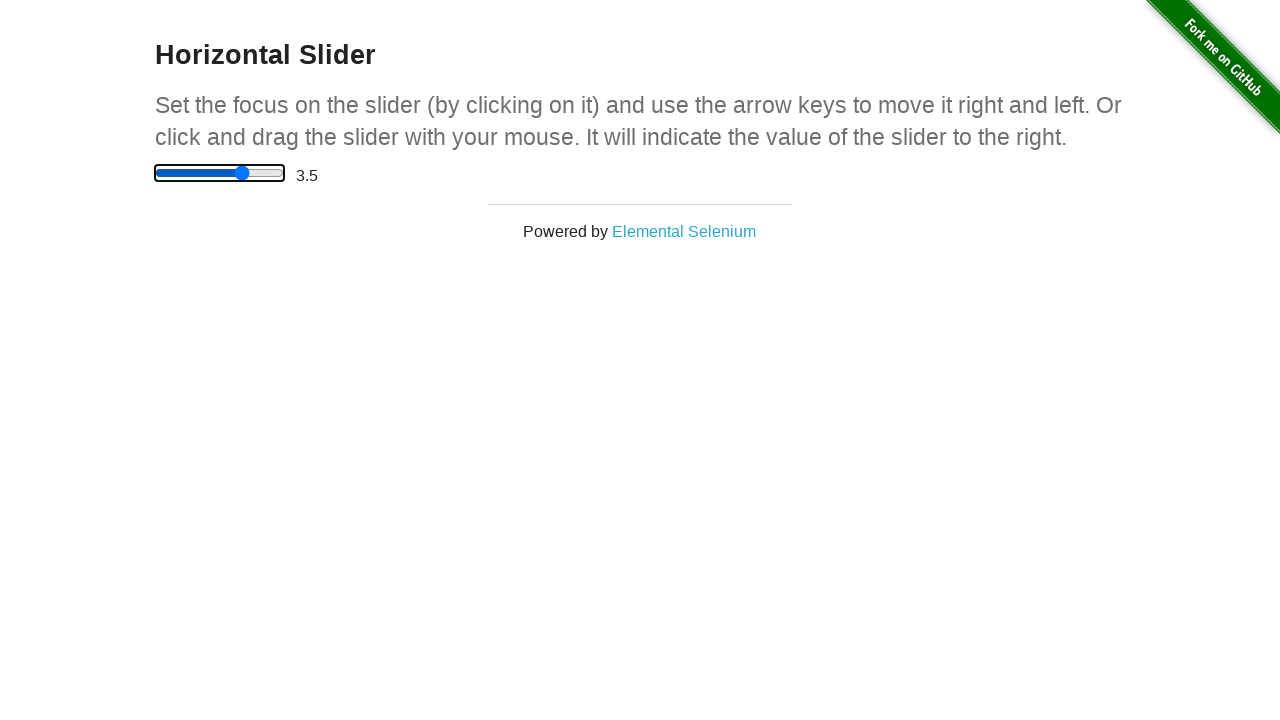

Pressed ArrowRight key to move slider on input[type='range']
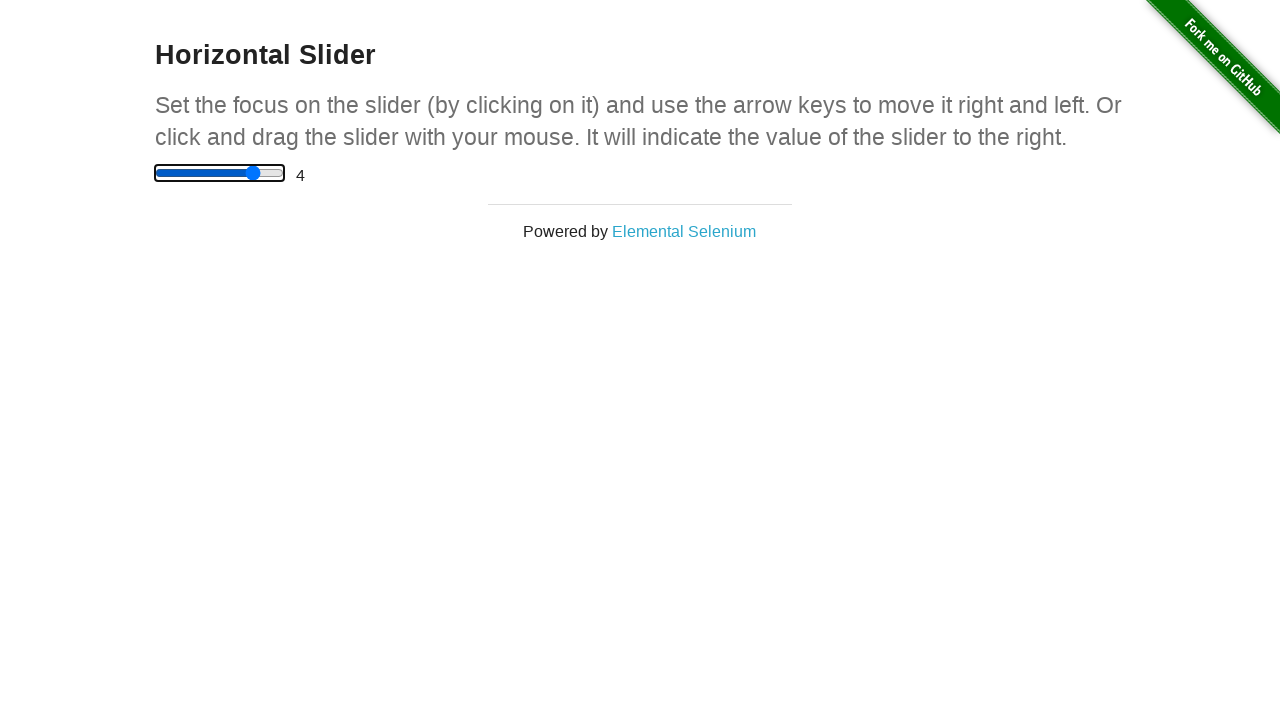

Waited 200ms between key presses
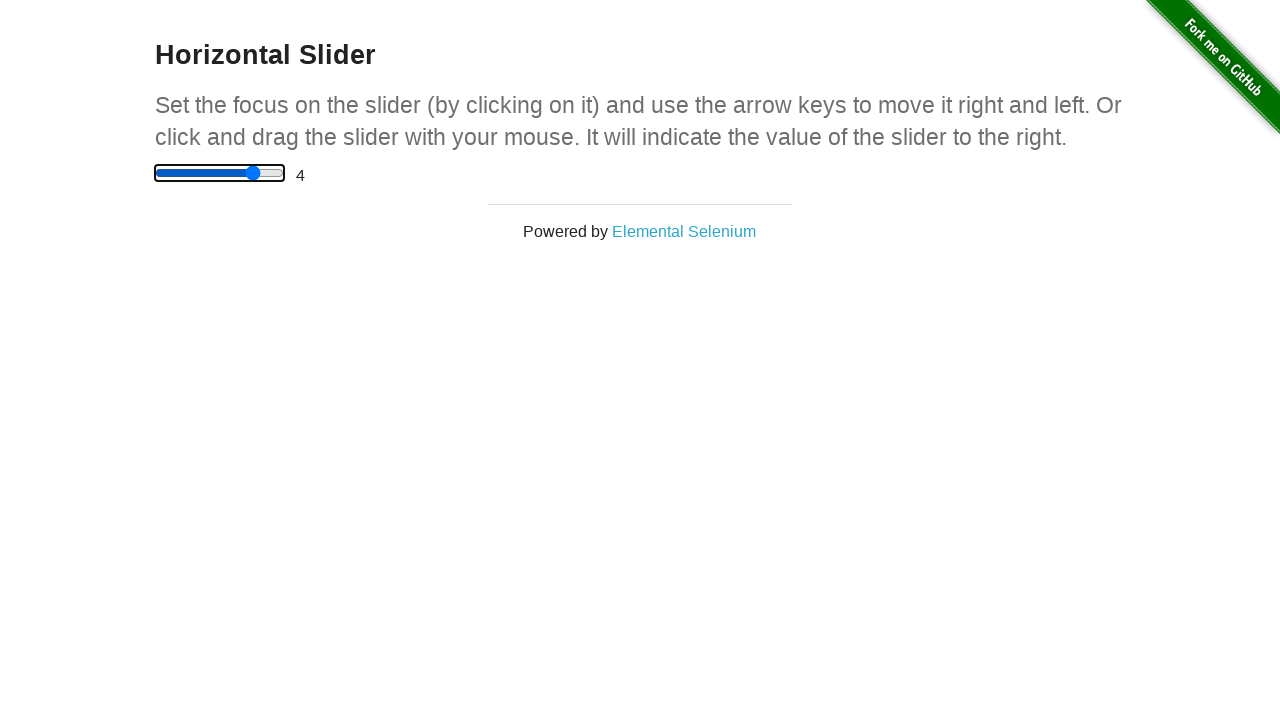

Pressed ArrowRight key to move slider on input[type='range']
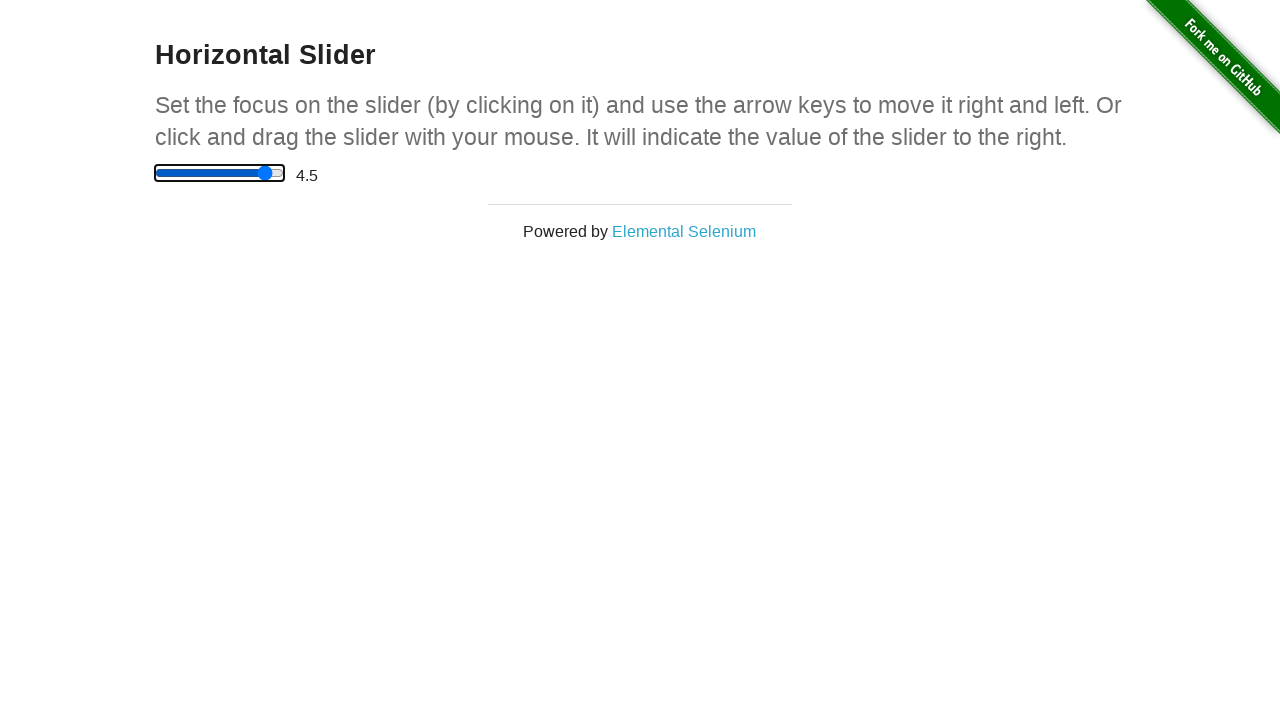

Waited 200ms between key presses
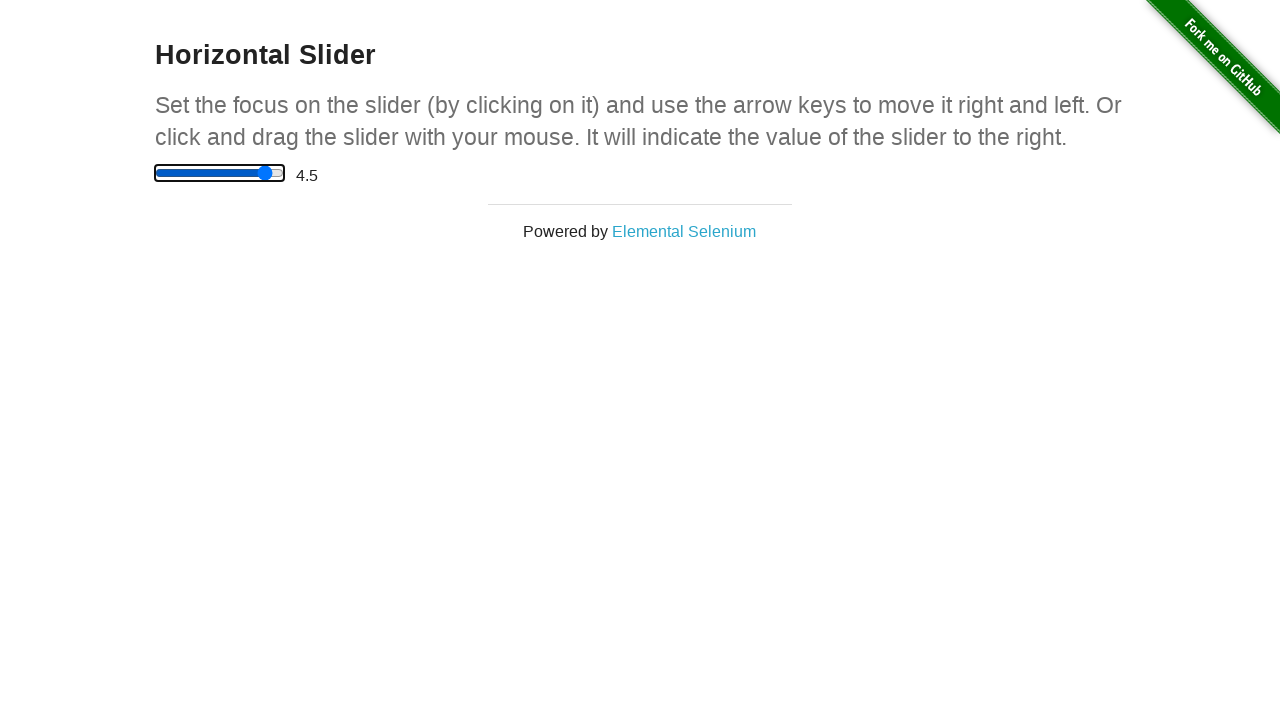

Verified slider reached target value of 4.5
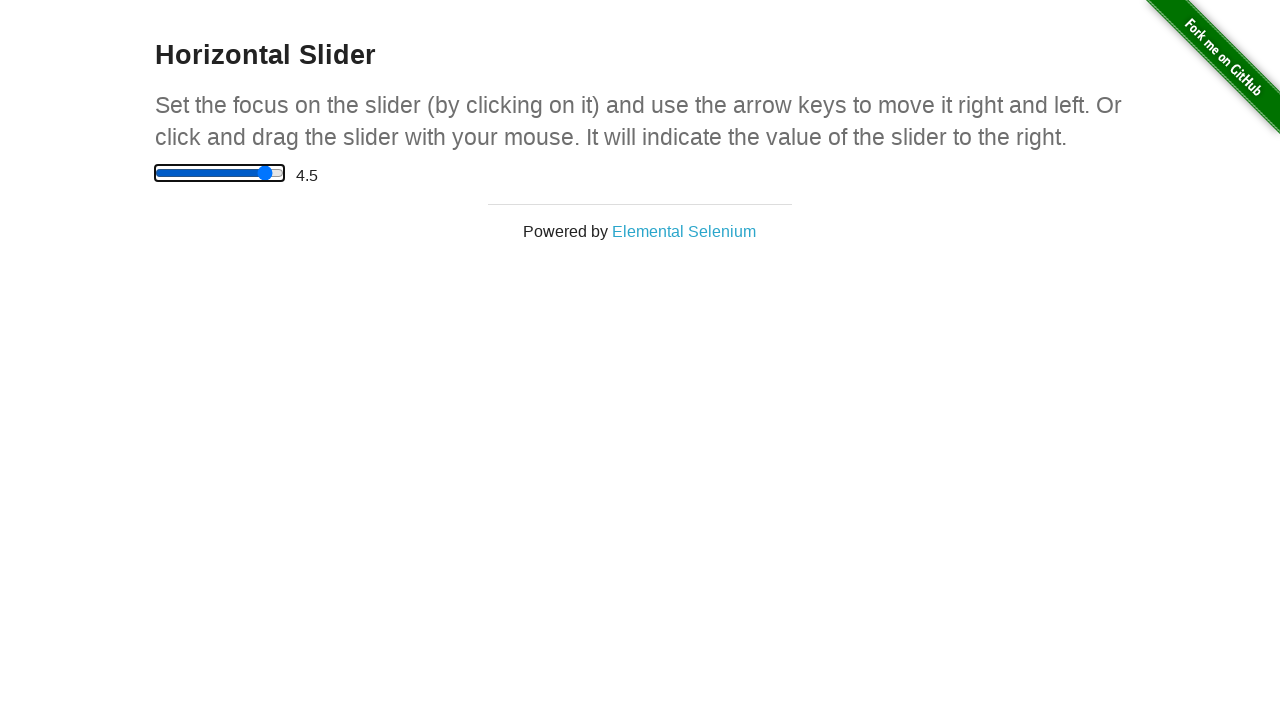

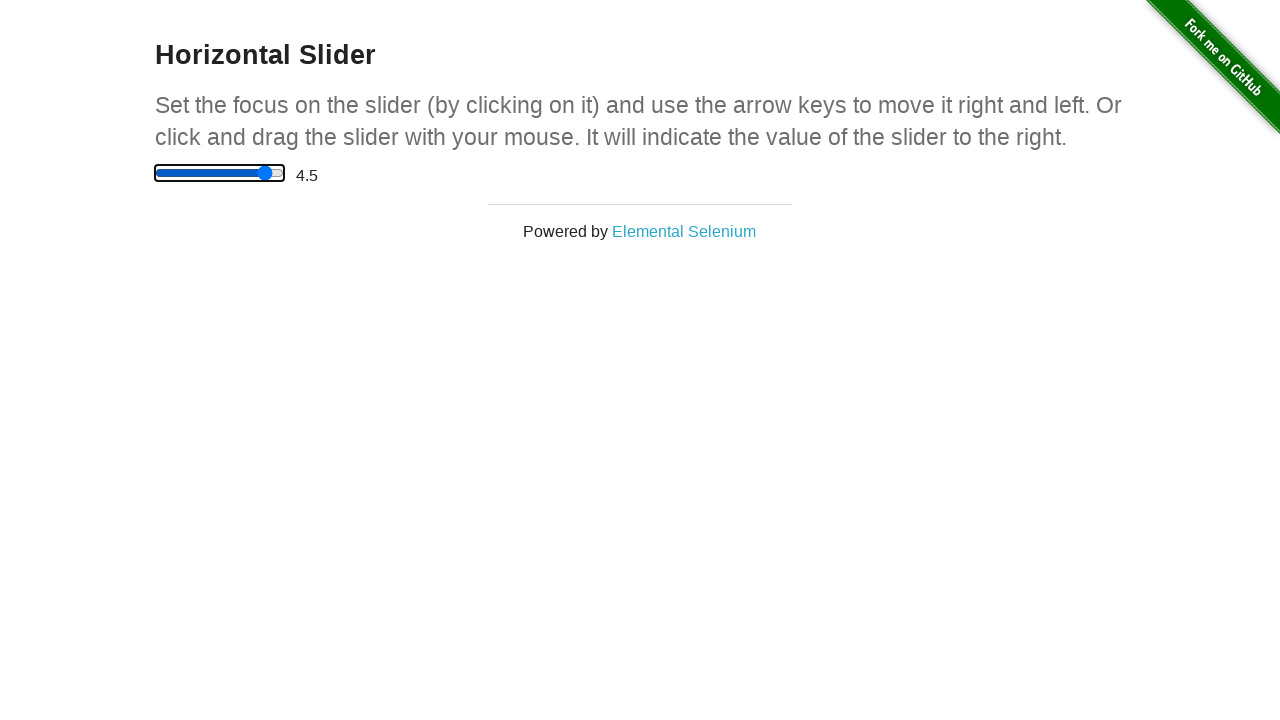